Tests drag and drop functionality within an iframe using two methods: direct drag_to and manual mouse hover/down/up actions to move two photos to trash

Starting URL: https://www.globalsqa.com/demo-site/draganddrop

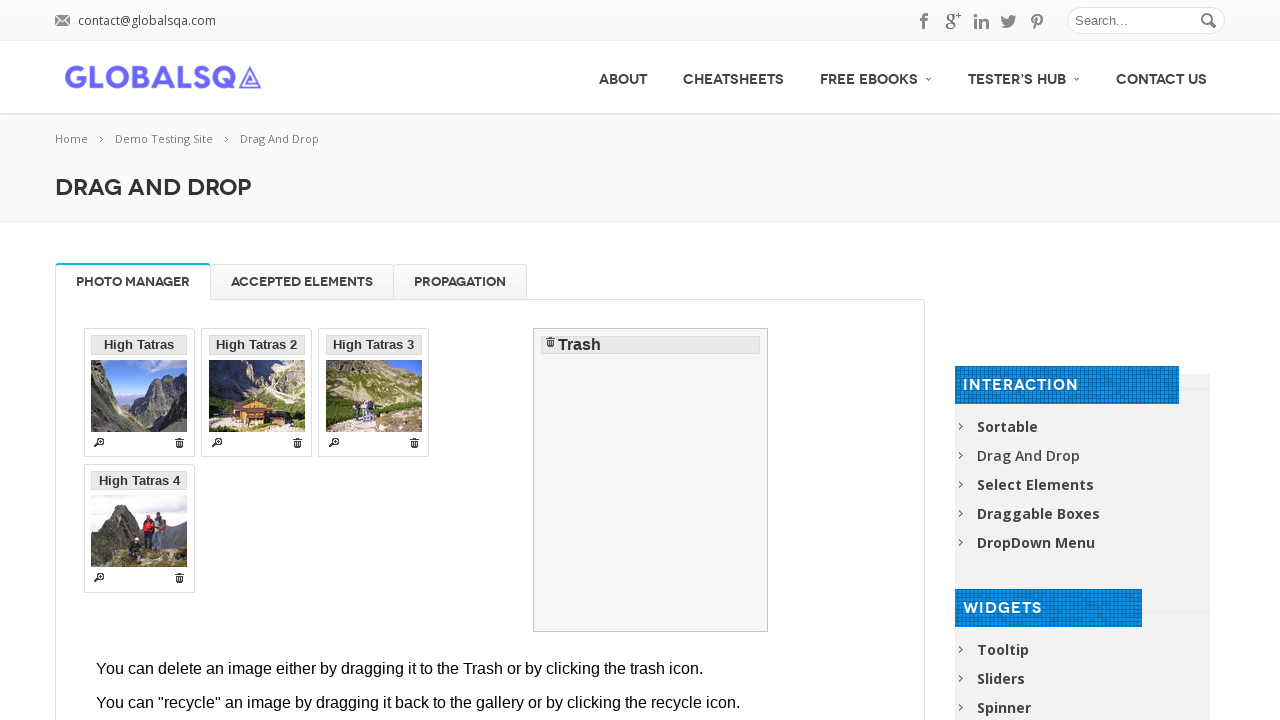

Located Photo Manager iframe
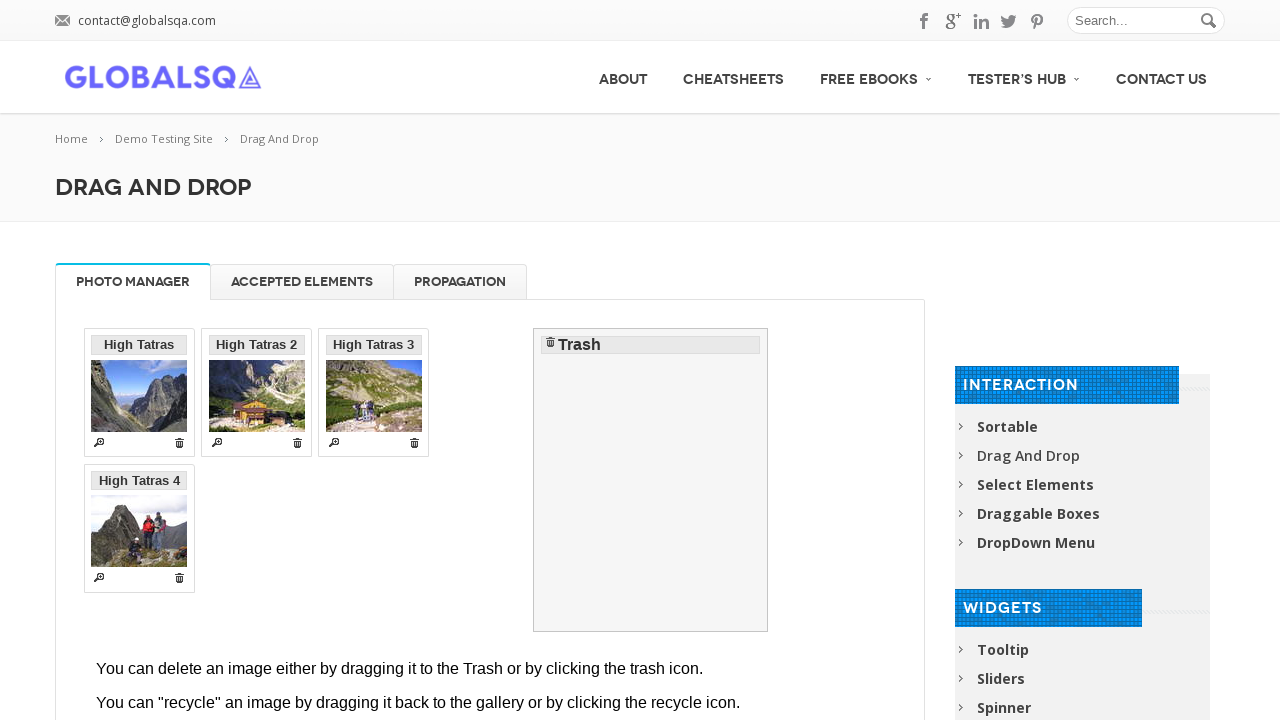

Dragged 'High Tatras 2' photo to trash using drag_to method at (651, 480)
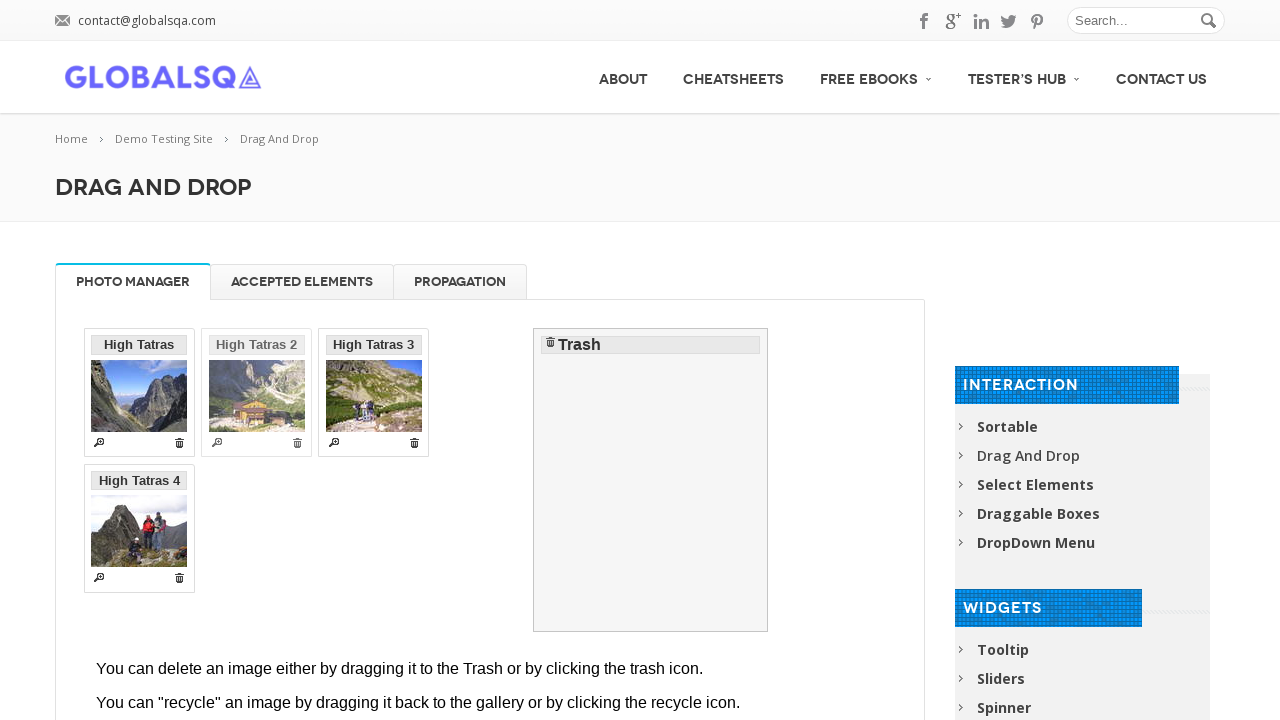

Hovered over 'High Tatras 4' photo at (374, 393) on [rel-title="Photo Manager"] iframe >> internal:control=enter-frame >> li >> inte
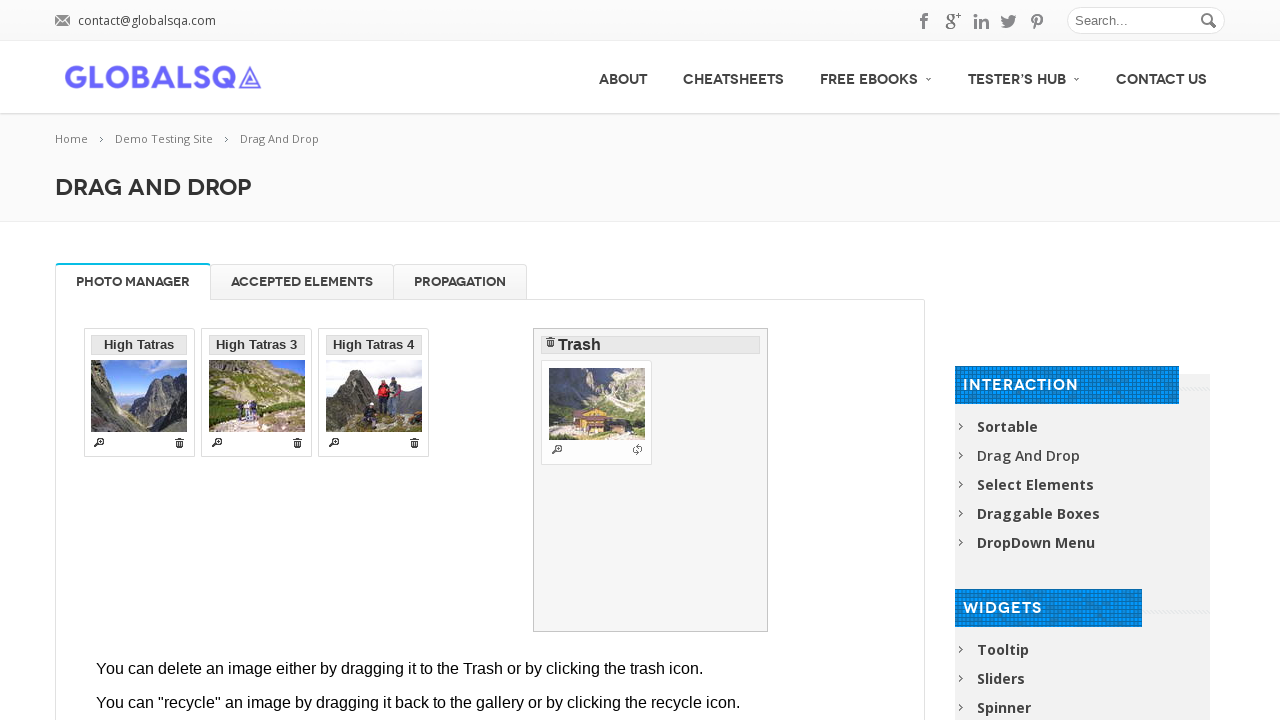

Pressed mouse button down on 'High Tatras 4' photo at (374, 393)
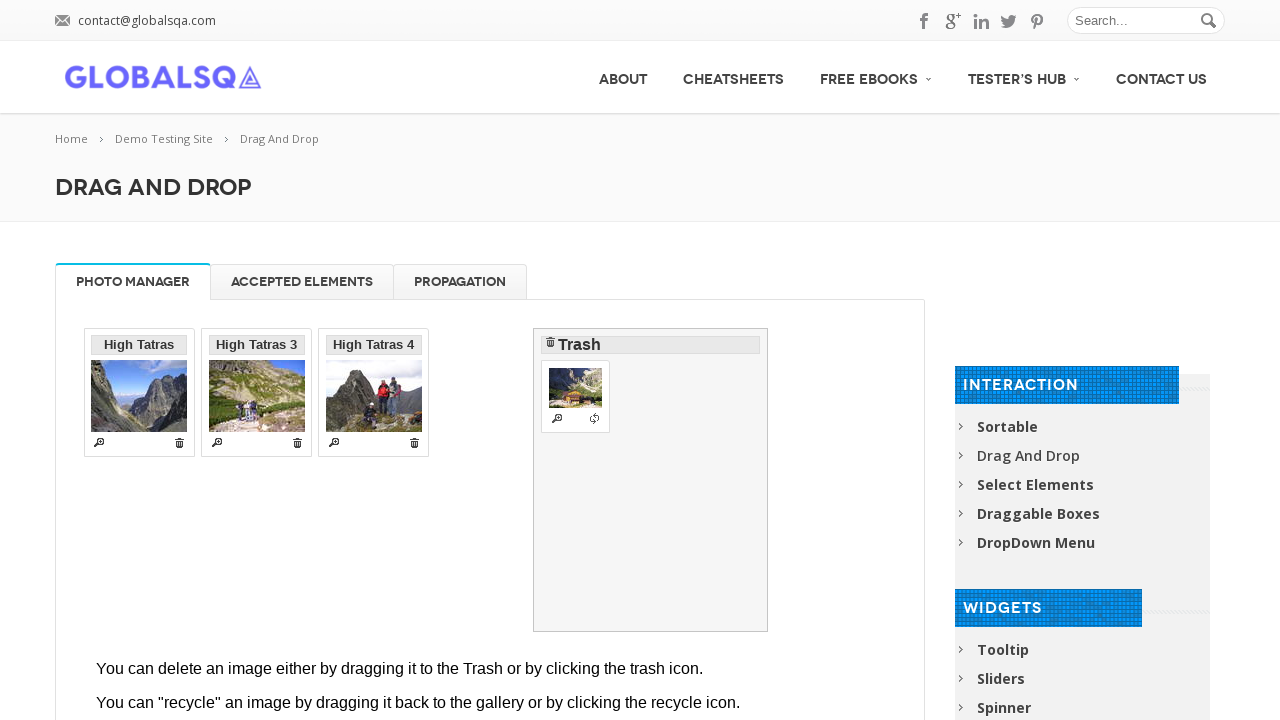

Hovered over trash element at (651, 480) on [rel-title="Photo Manager"] iframe >> internal:control=enter-frame >> #trash
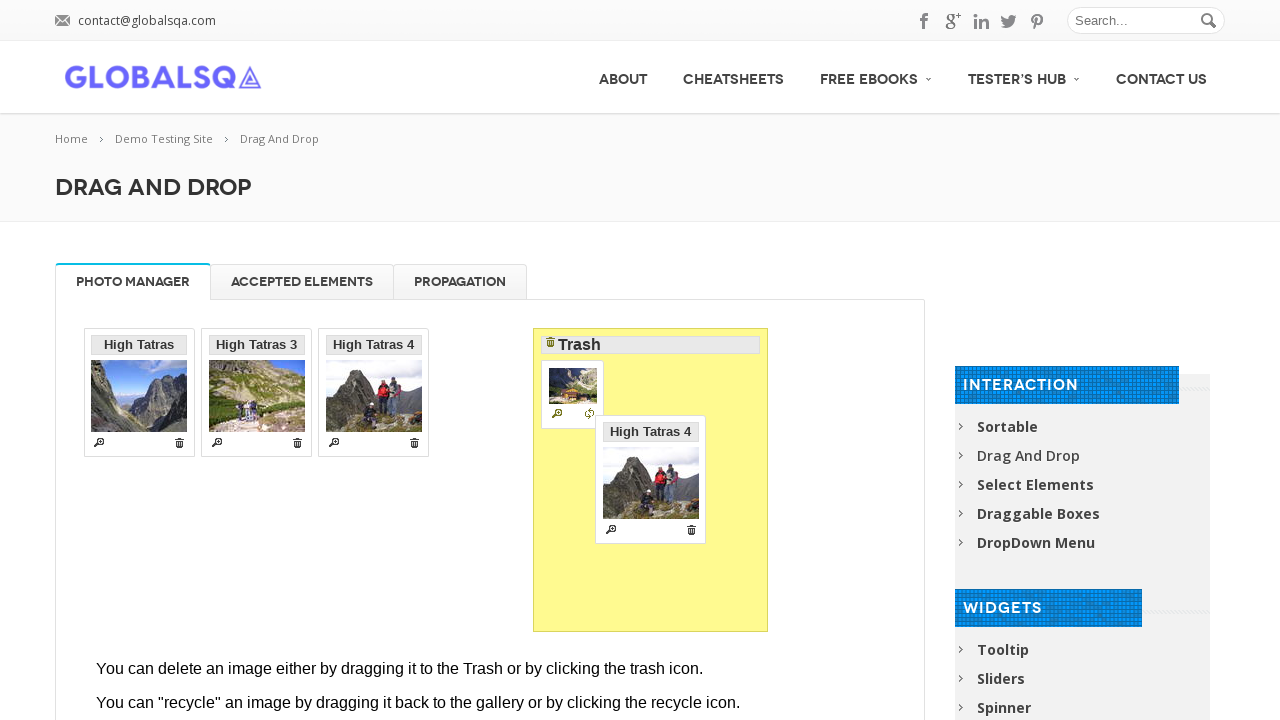

Released mouse button to drop 'High Tatras 4' photo into trash at (651, 480)
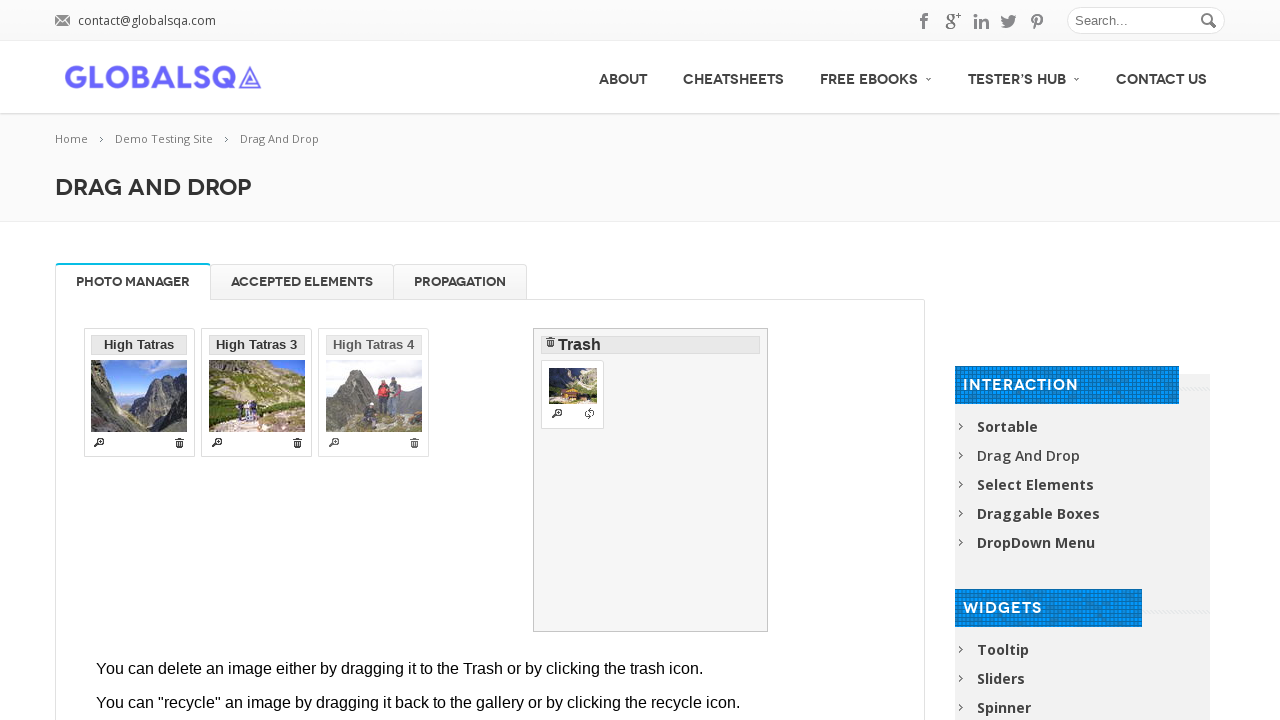

Verified that both 'High Tatras 2' and 'High Tatras 4' photos are in trash
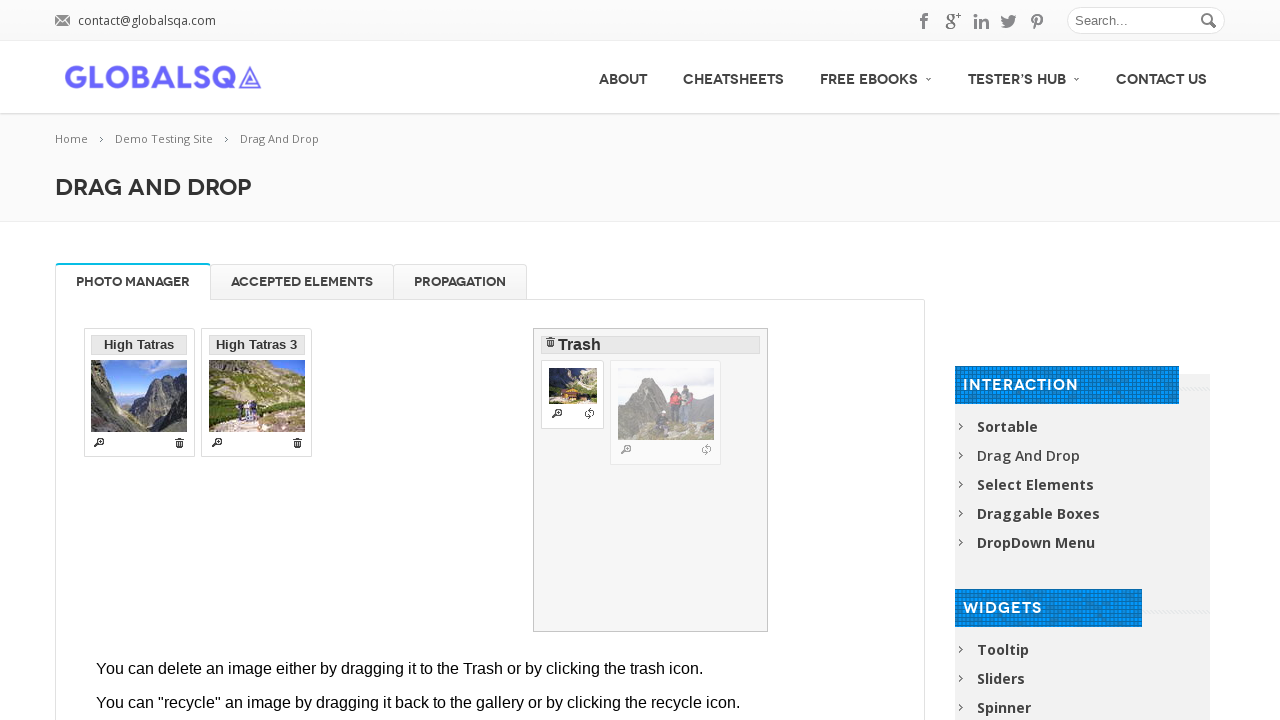

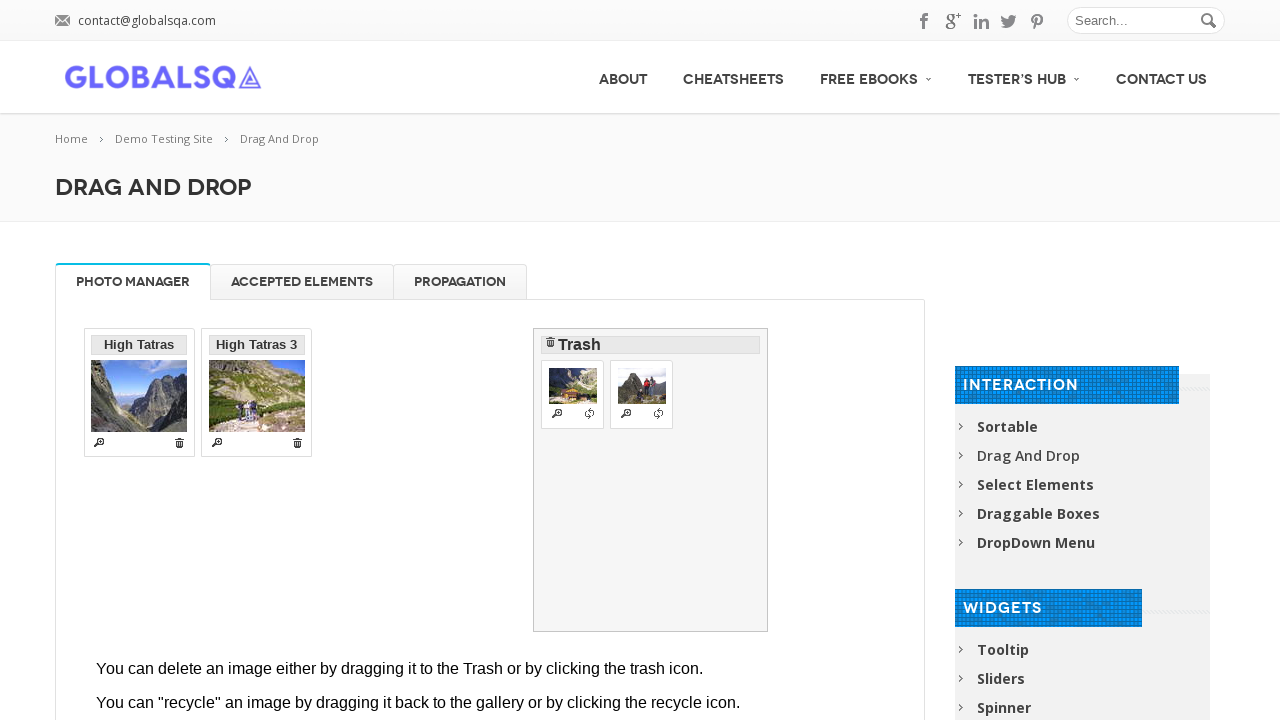